Tests iframe switching and JavaScript prompt alert handling by navigating to a w3schools demo, switching to the iframe, clicking a button to trigger a prompt, entering a name, and verifying the result text.

Starting URL: https://www.w3schools.com/js/tryit.asp?filename=tryjs_prompt

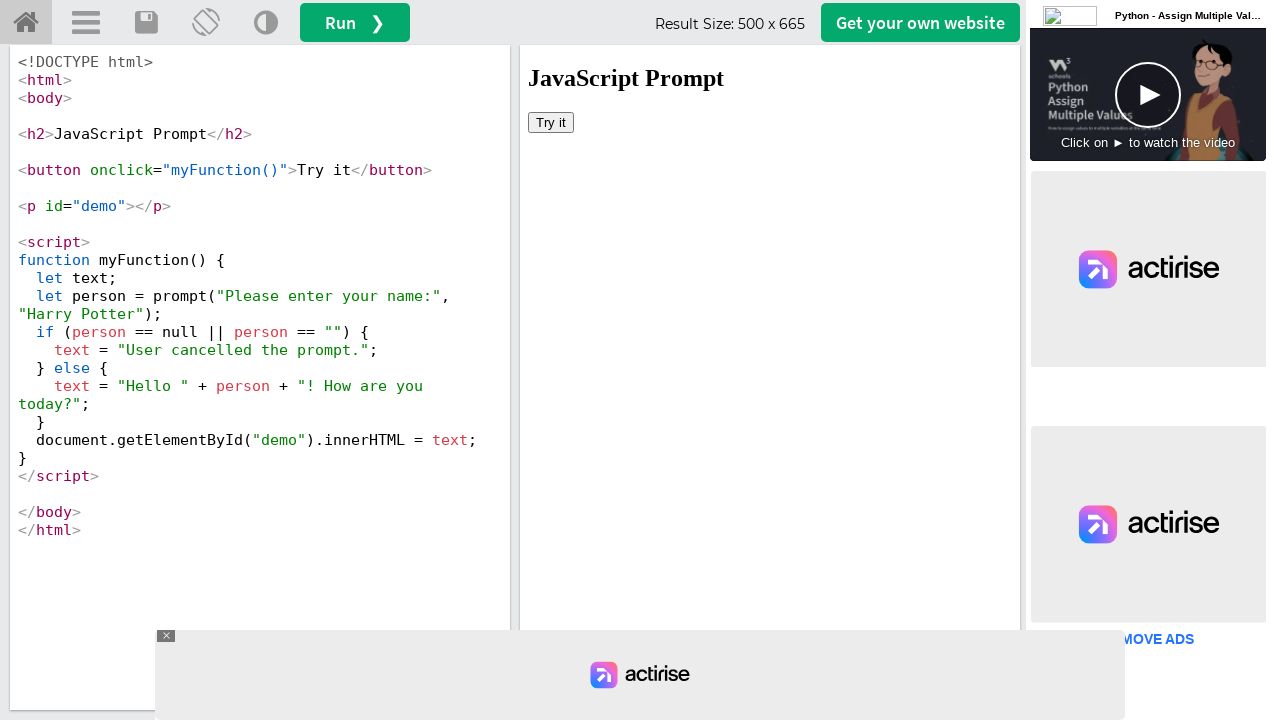

Located iframe with ID 'iframeResult'
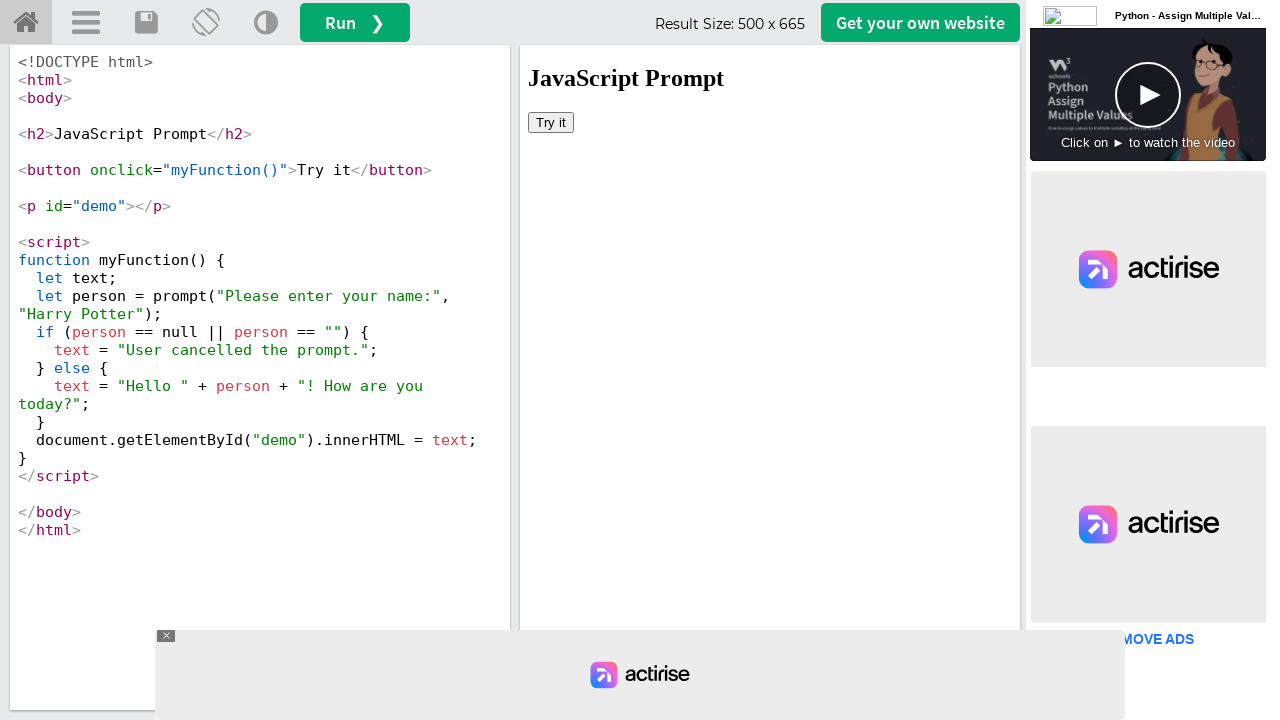

Set up dialog handler to accept prompt with 'Kiran'
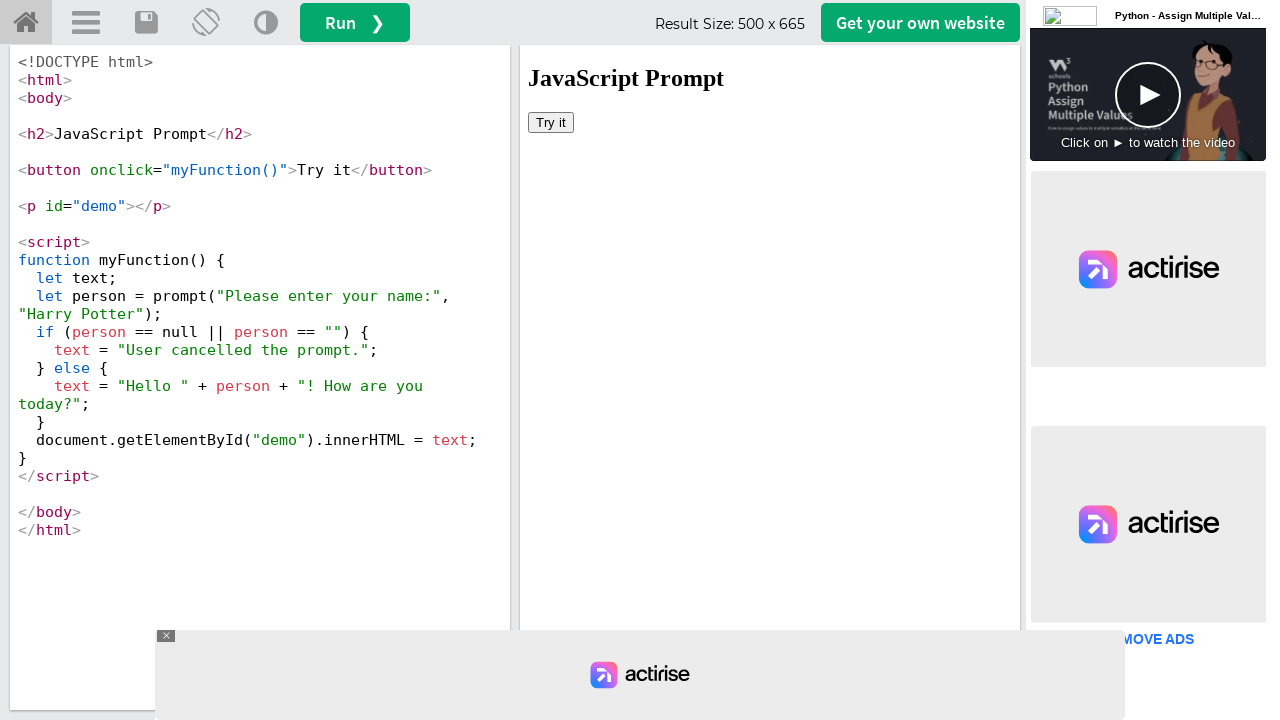

Clicked button inside iframe to trigger JavaScript prompt at (551, 122) on #iframeResult >> internal:control=enter-frame >> button
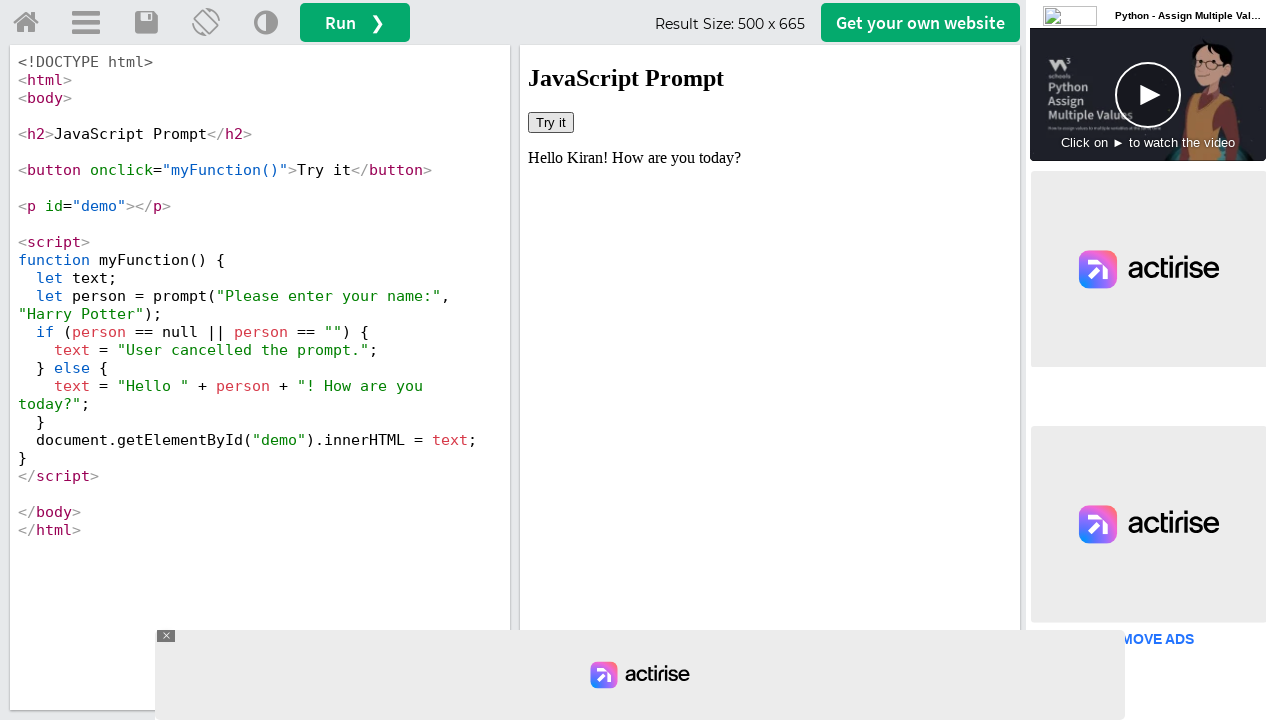

Retrieved result text from demo element
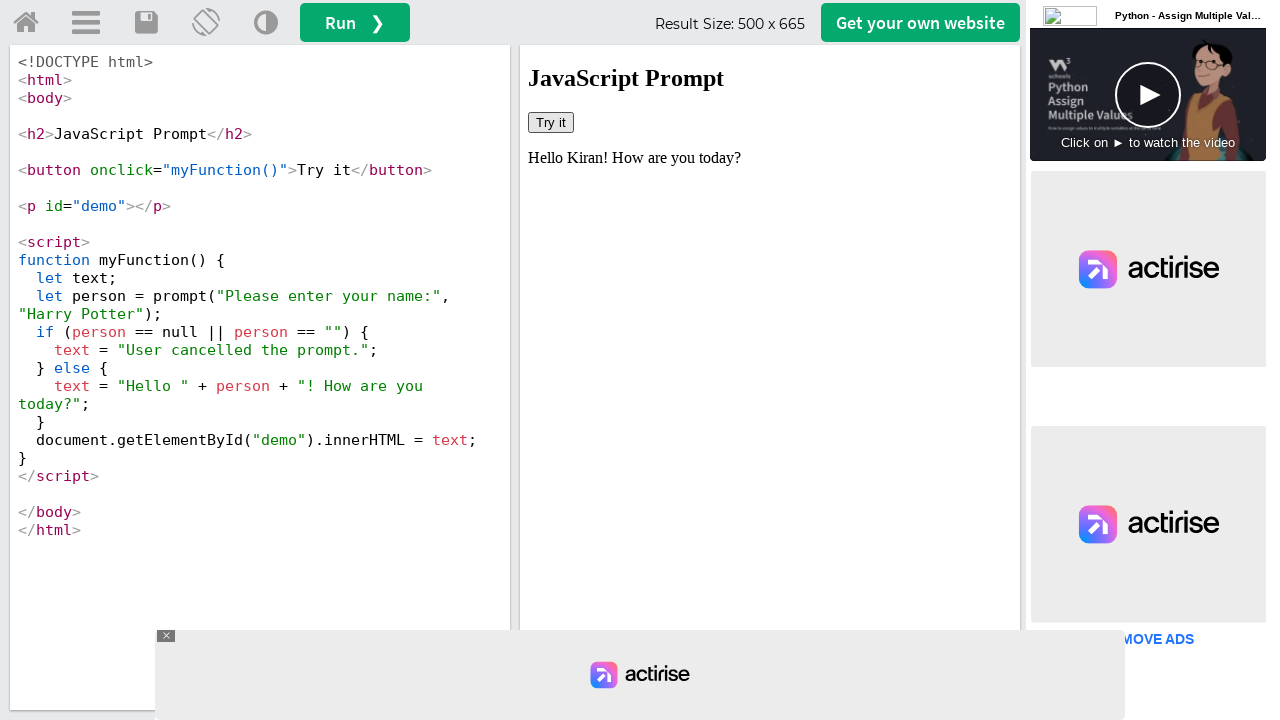

Verified that 'Kiran' is present in the result text
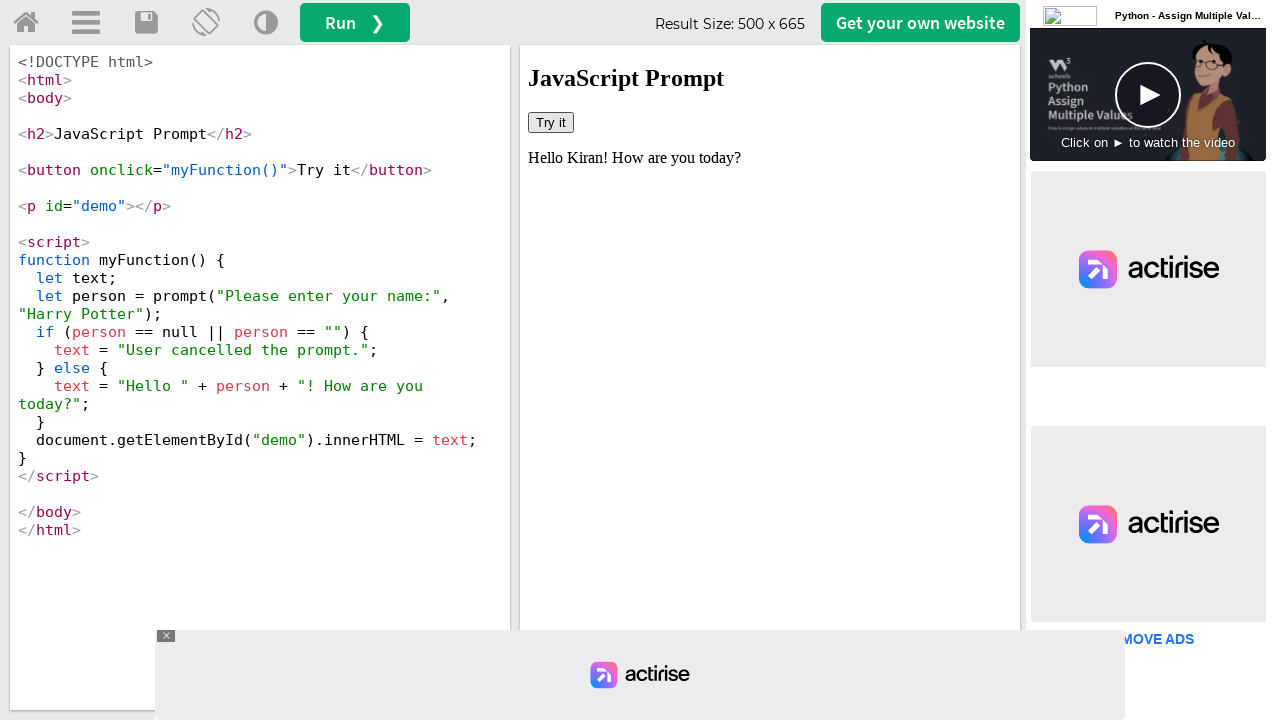

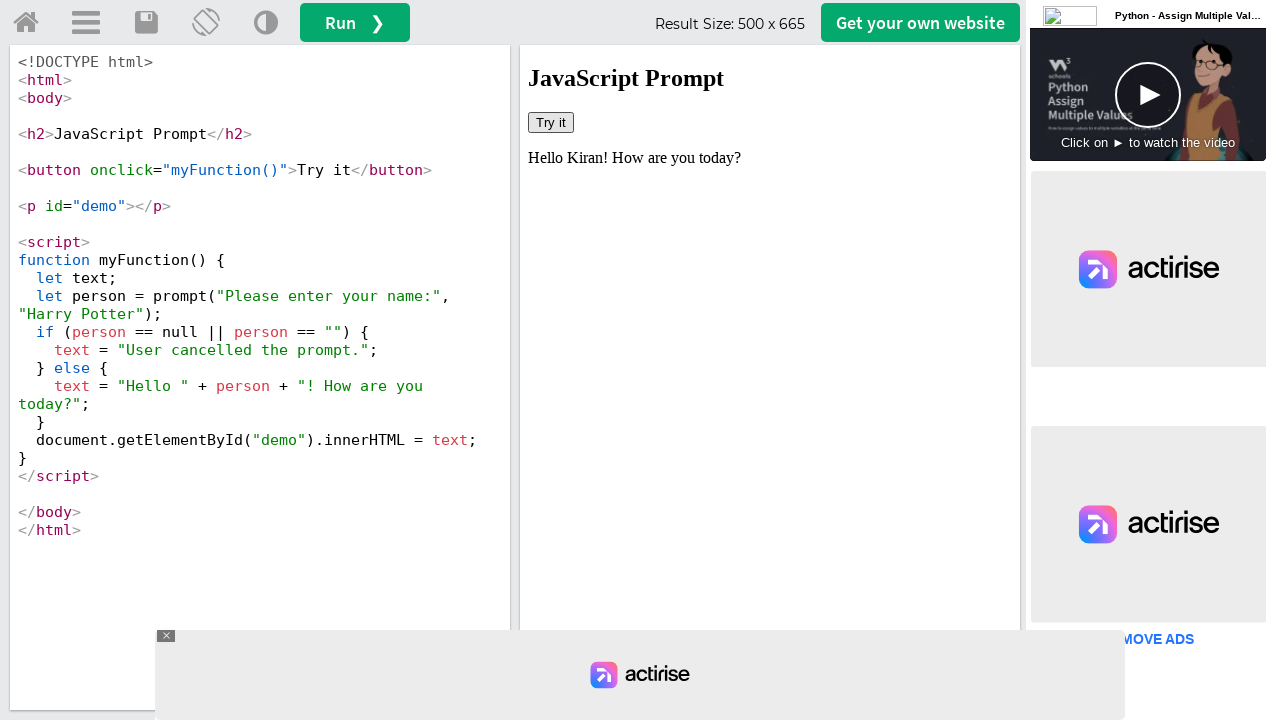